Tests form validation with empty last name field while other fields have valid data

Starting URL: https://demoqa.com/automation-practice-form

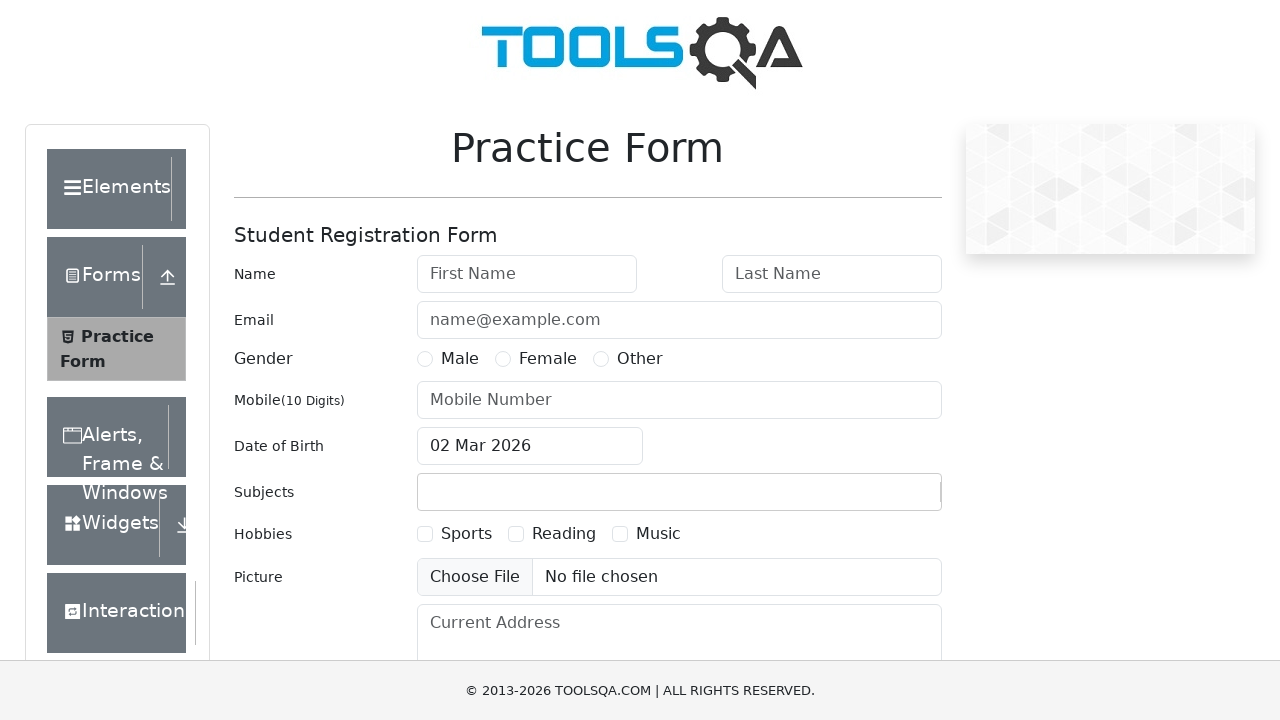

Filled first name field with 'Lusine' on #firstName
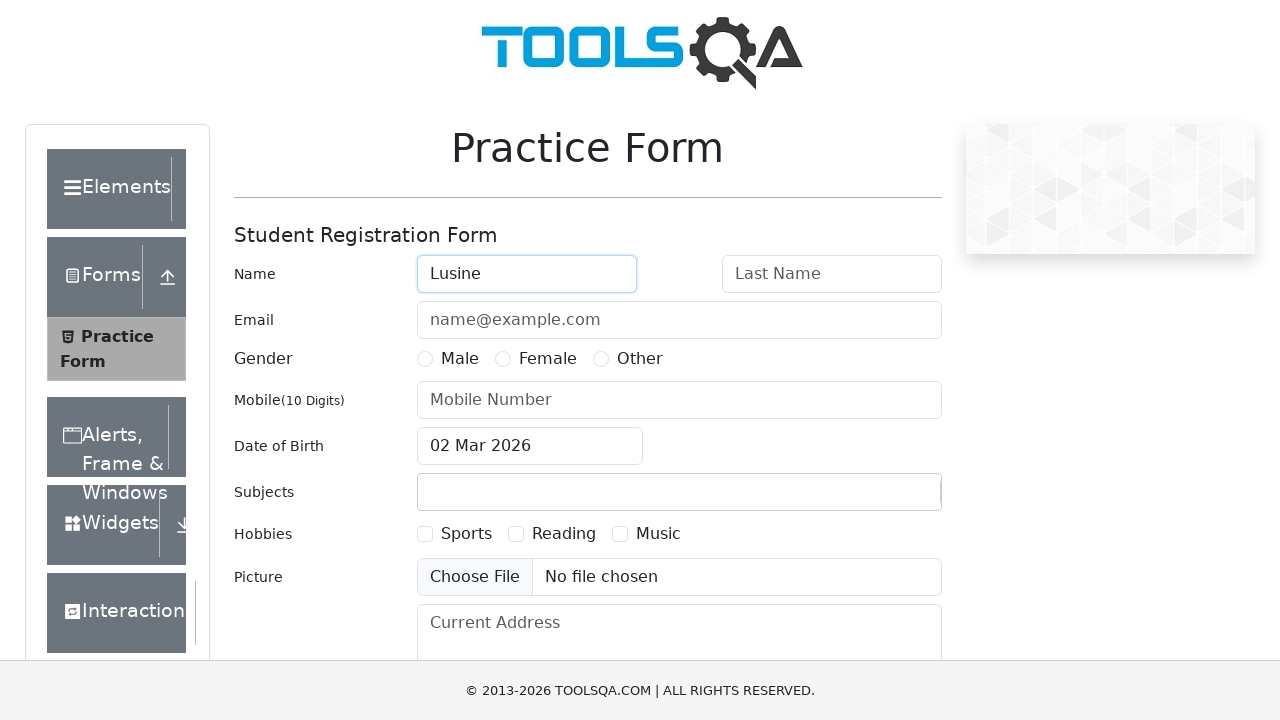

Filled email field with 'lusinenahapetyan@gmail.com' on #userEmail
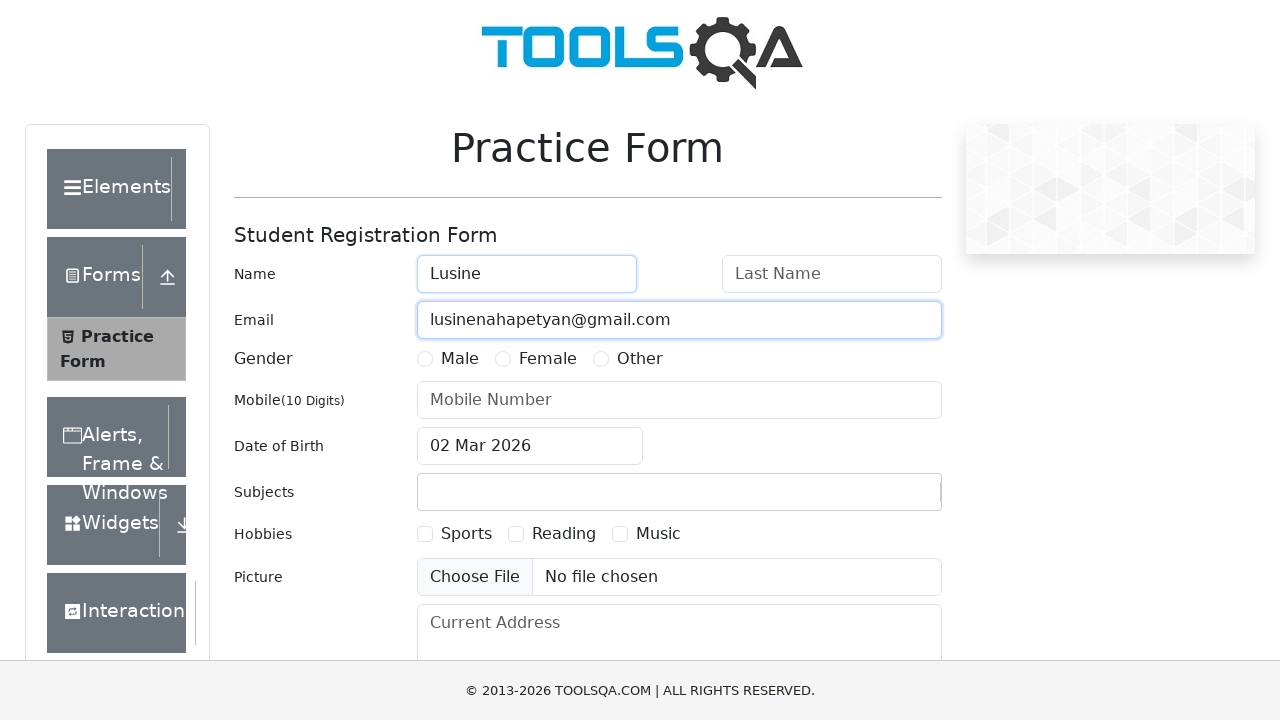

Filled phone number field with '077554581' on #userNumber
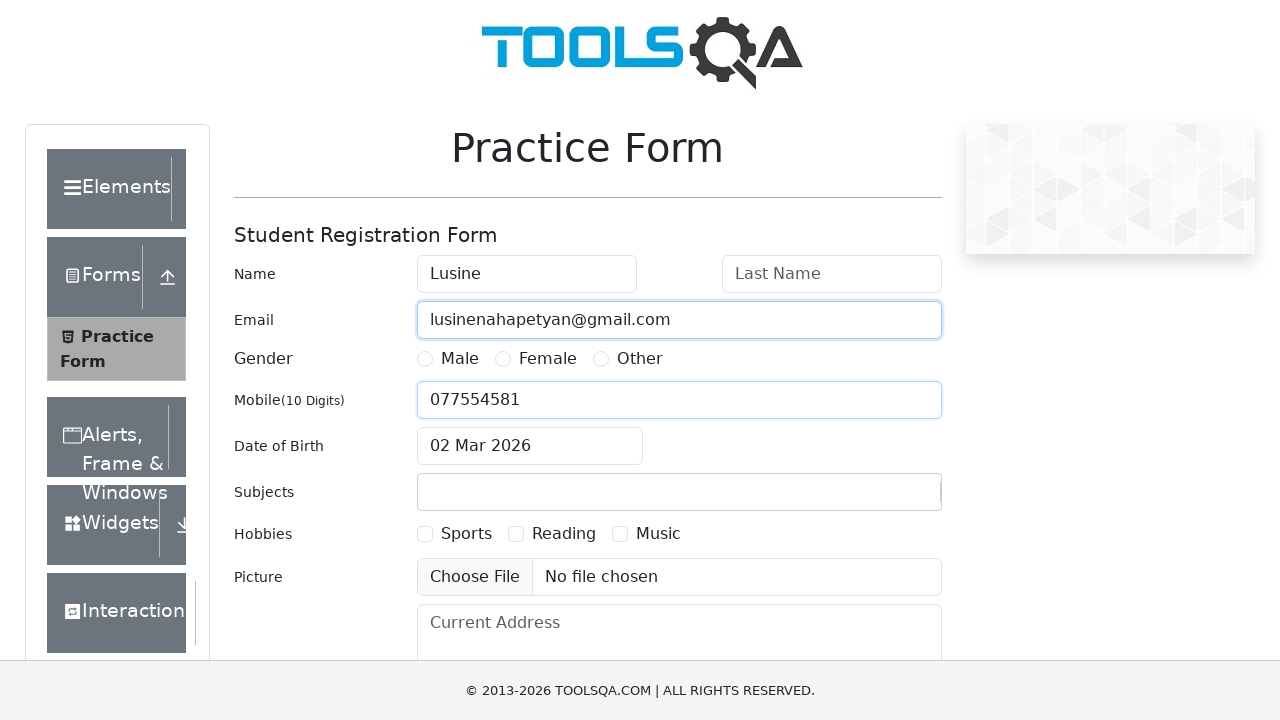

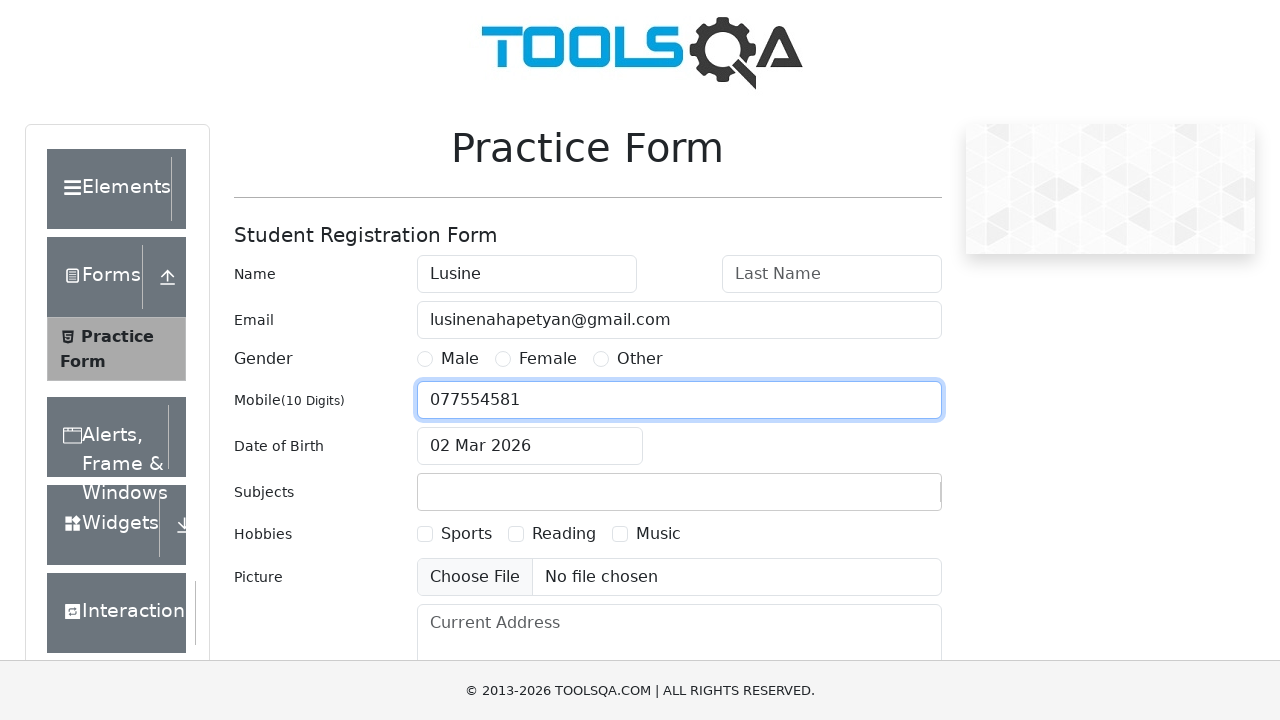